Tests drag and drop by dragging an element to specific coordinates using offset values

Starting URL: https://jqueryui.com/droppable/

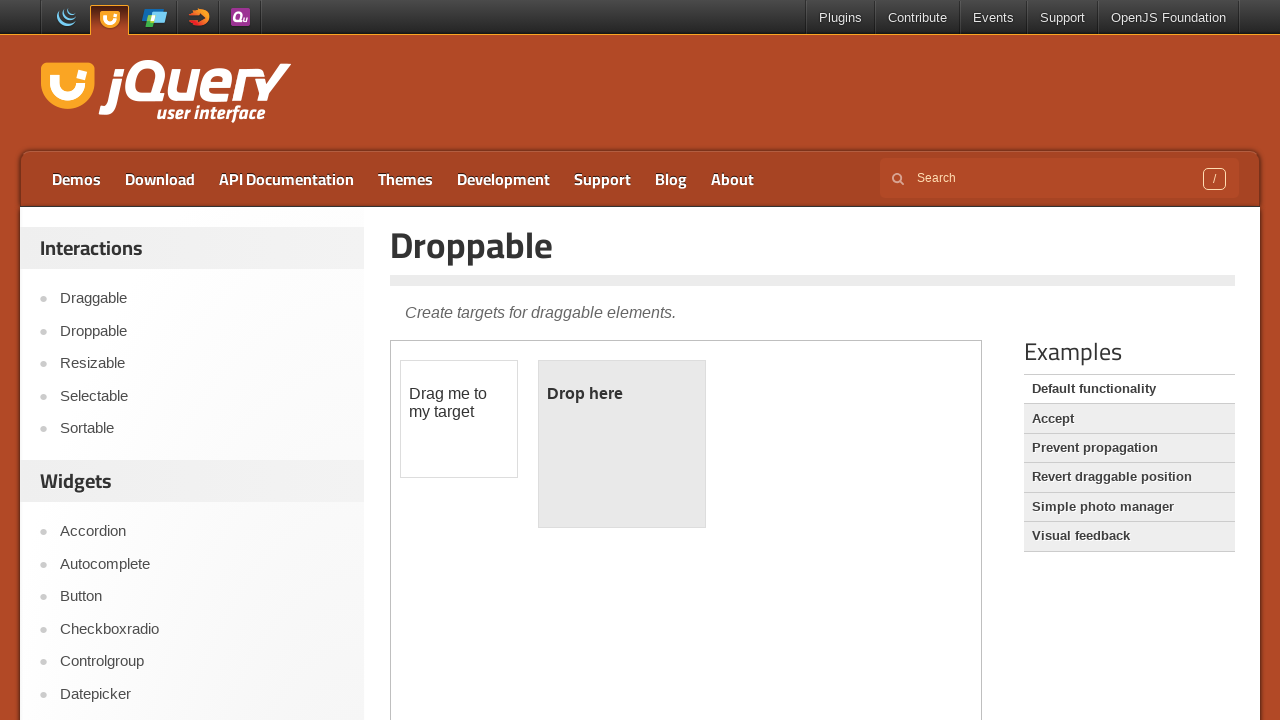

Located iframe containing drag and drop elements
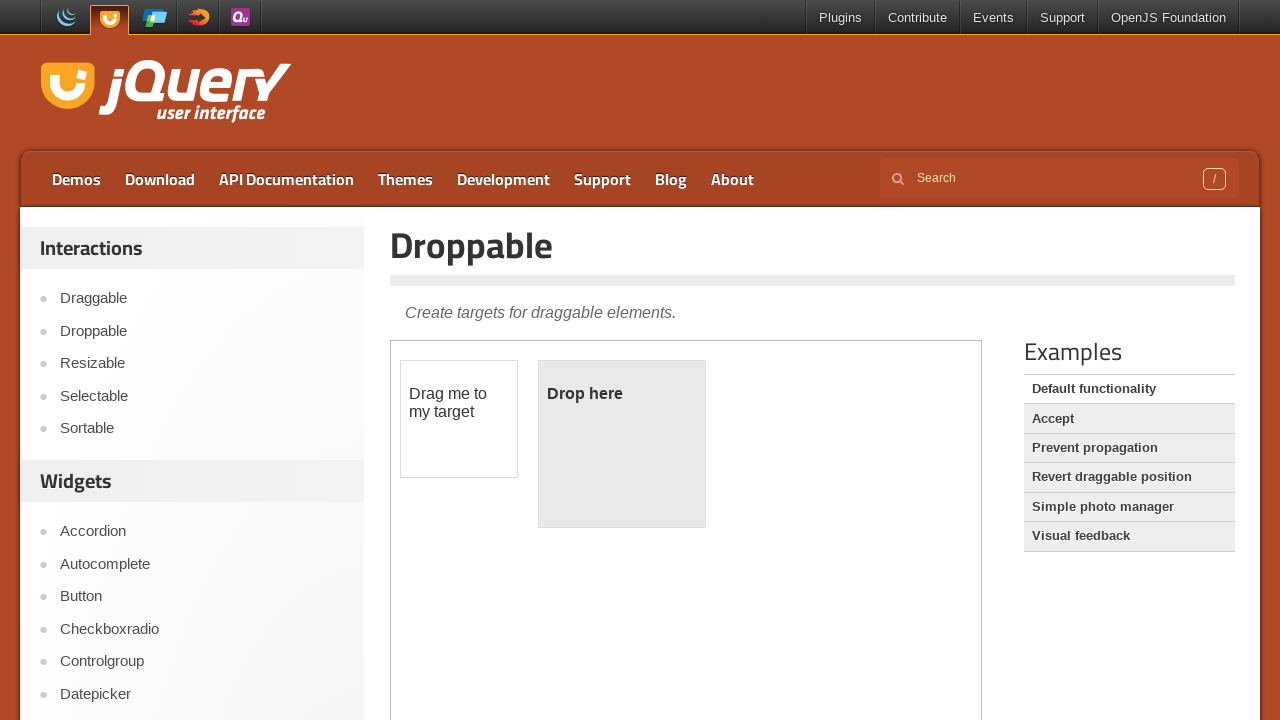

Located draggable element with id 'draggable'
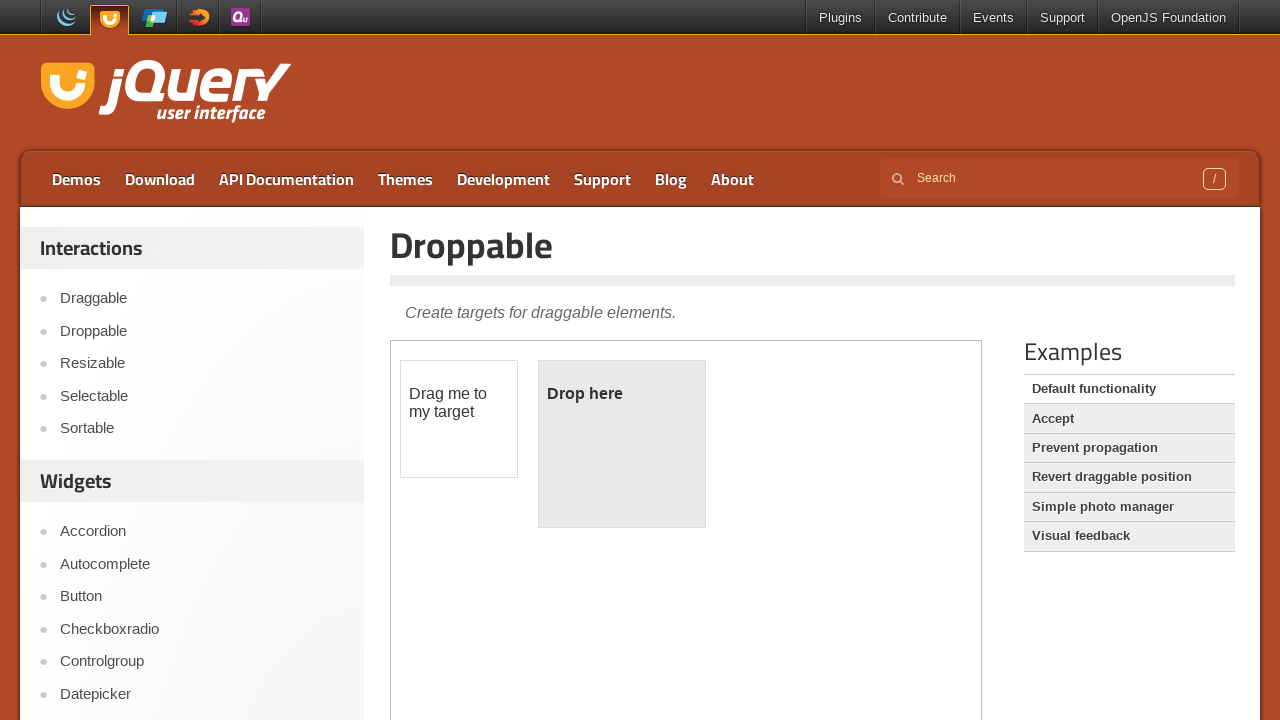

Retrieved bounding box of draggable element
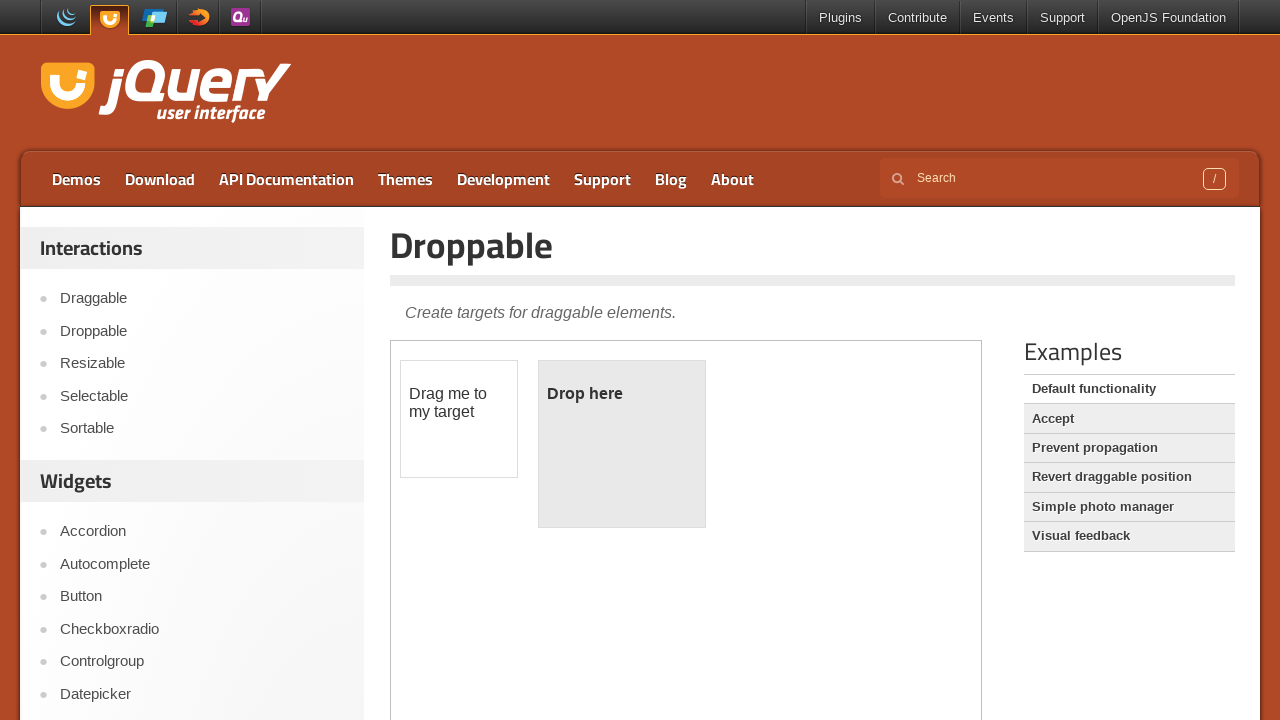

Moved mouse to center of draggable element at (459, 419)
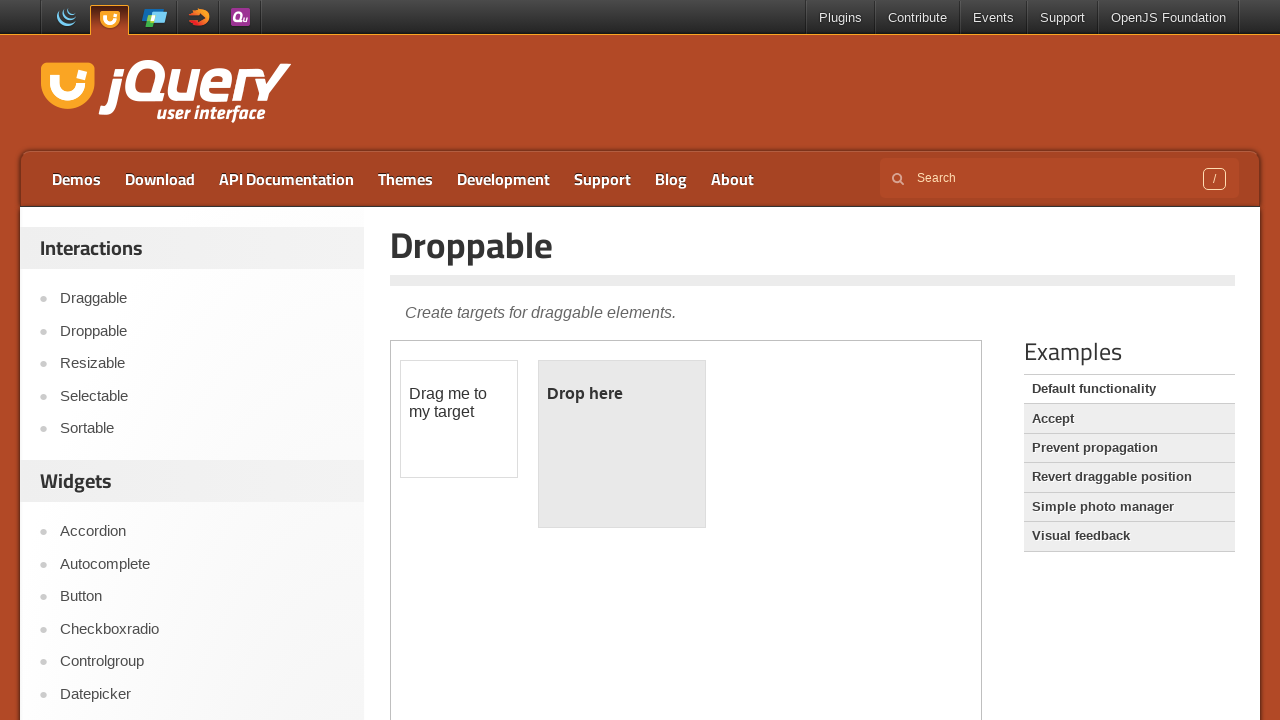

Pressed mouse button down to start drag at (459, 419)
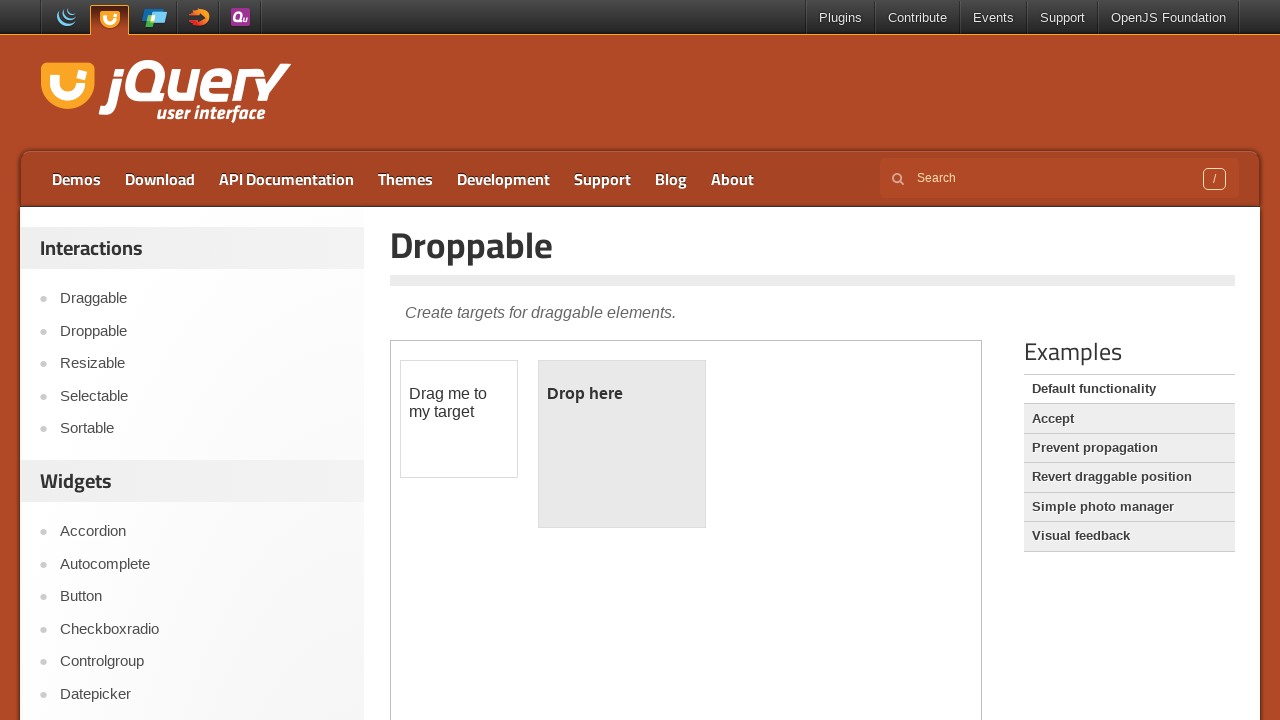

Dragged element by offset (430, 30) at (889, 449)
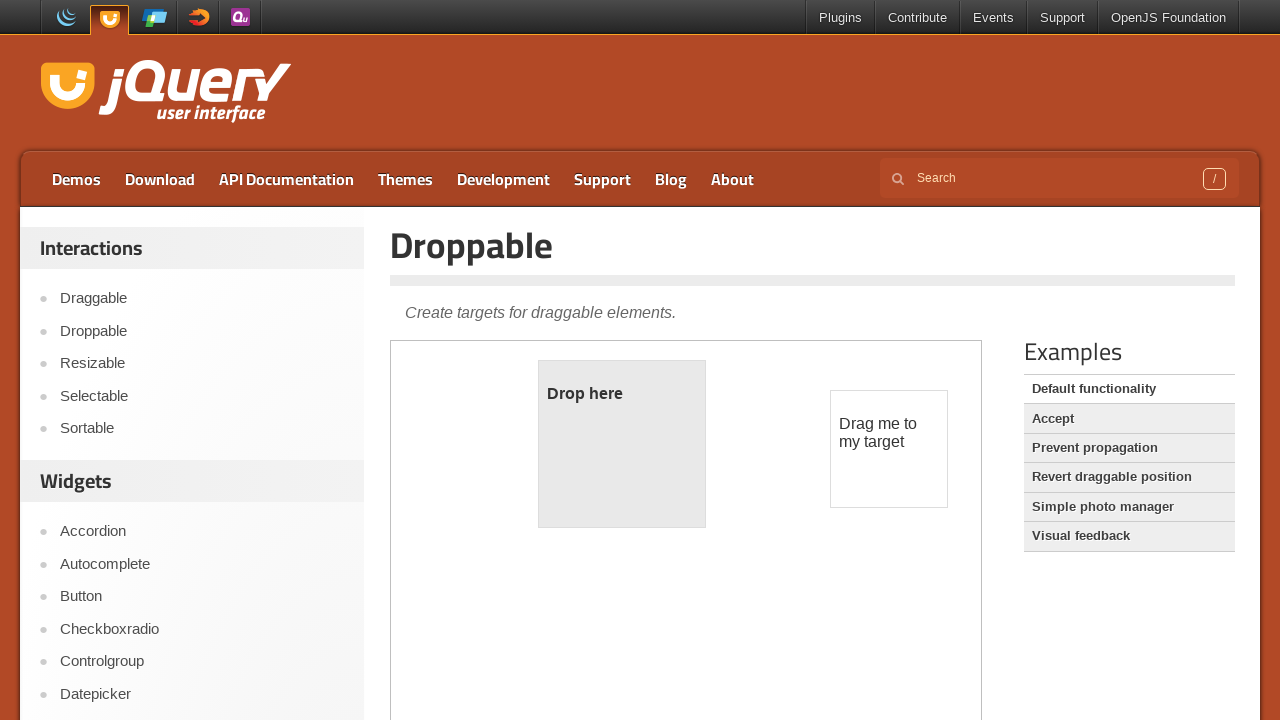

Released mouse button to complete drag and drop at (889, 449)
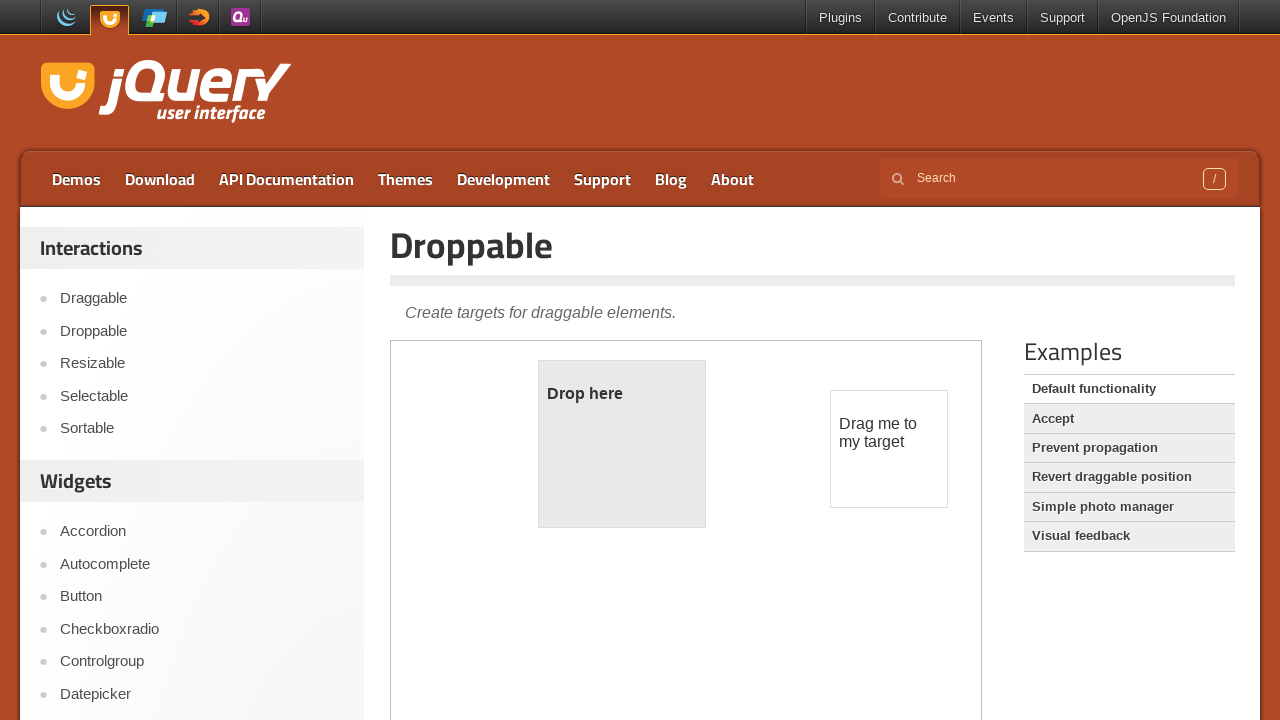

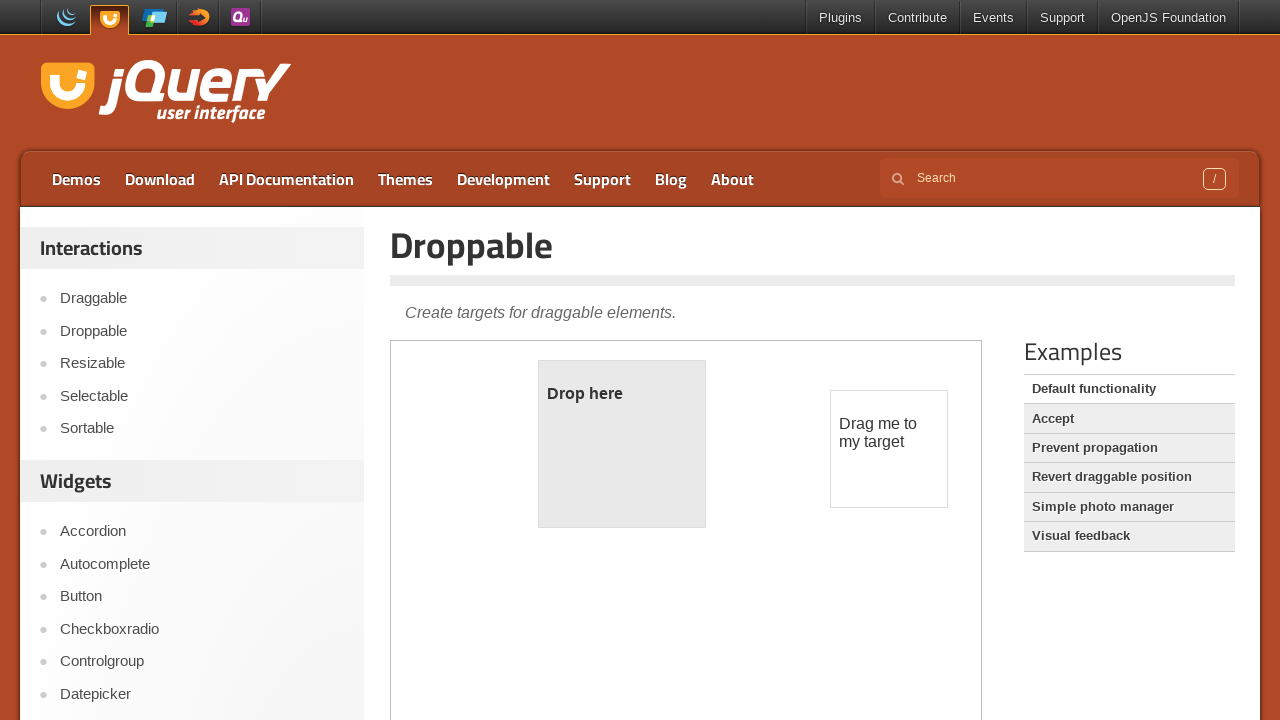